Tests handling a simple JavaScript alert by clicking a button that triggers the alert and then accepting it

Starting URL: https://demoqa.com/alerts

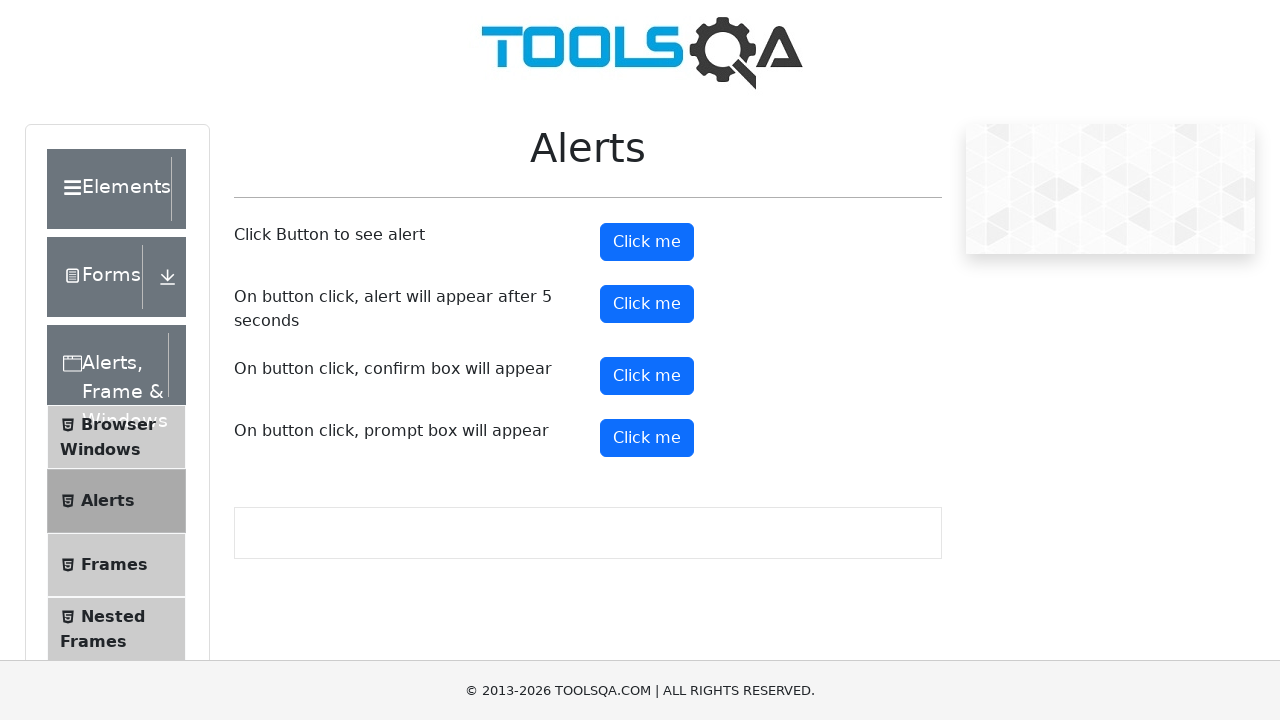

Clicked the simple alert button at (647, 242) on #alertButton
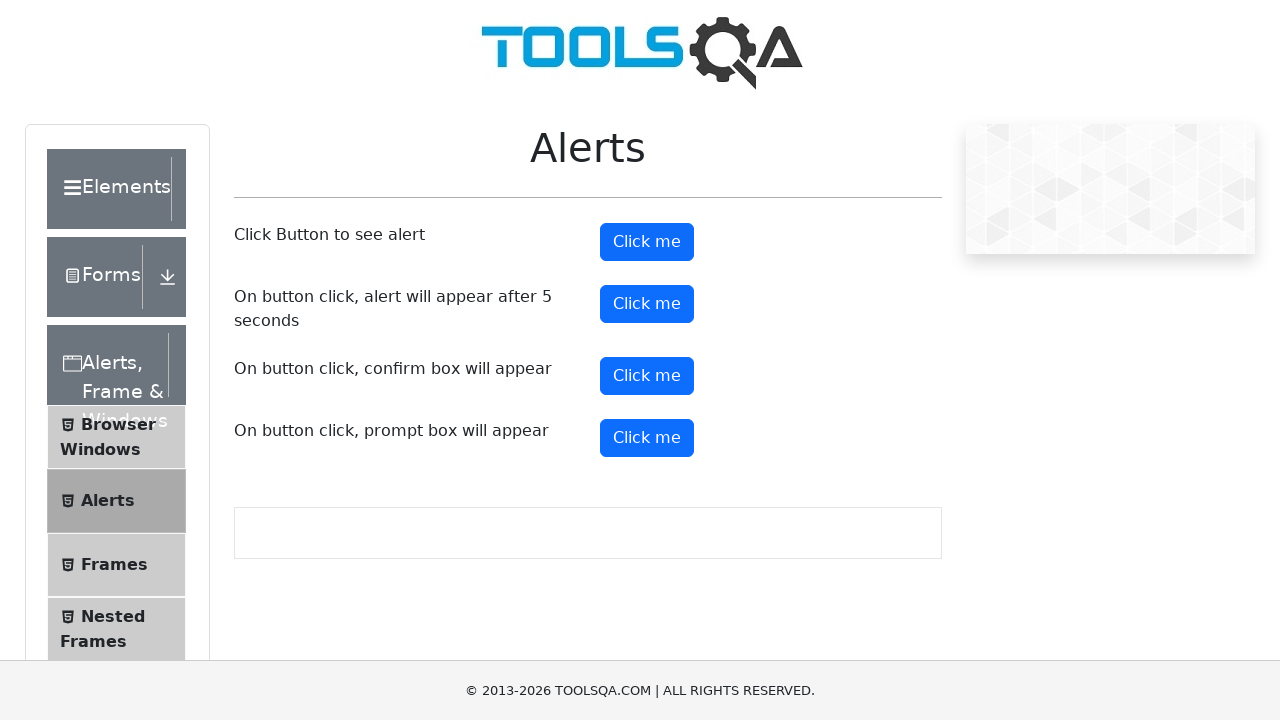

Set up dialog handler to accept alerts
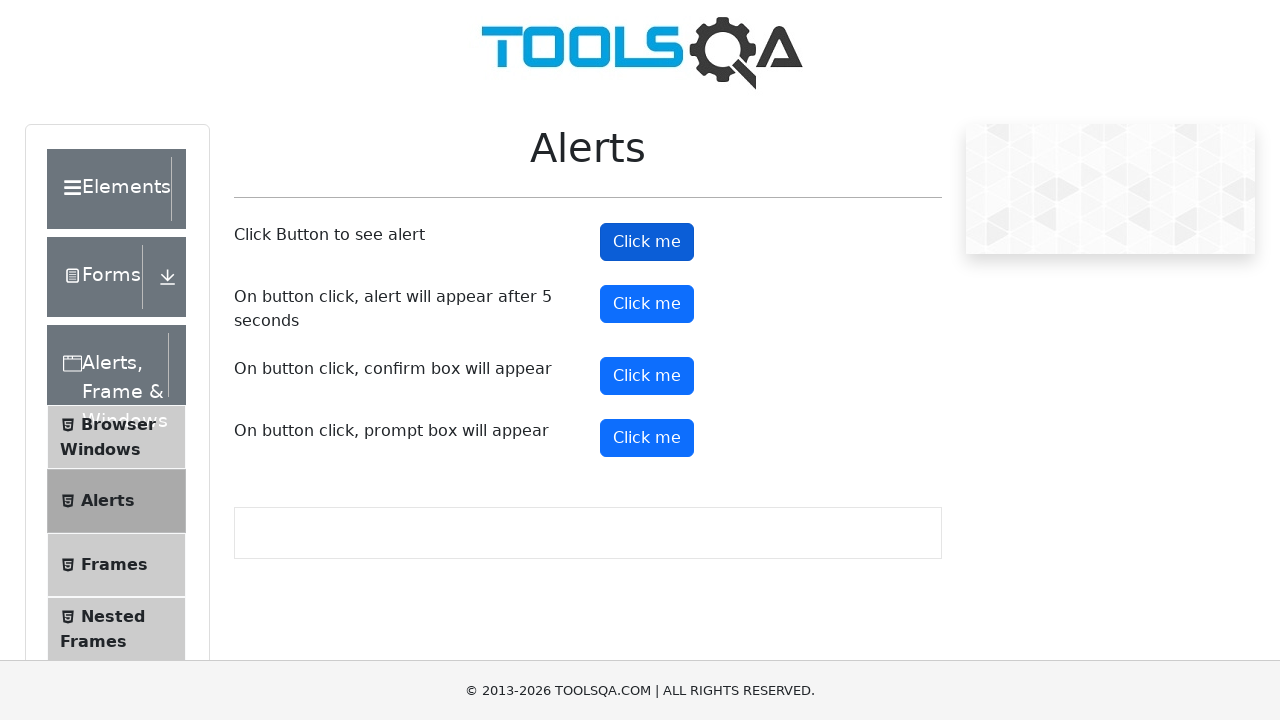

Waited for alert to be processed
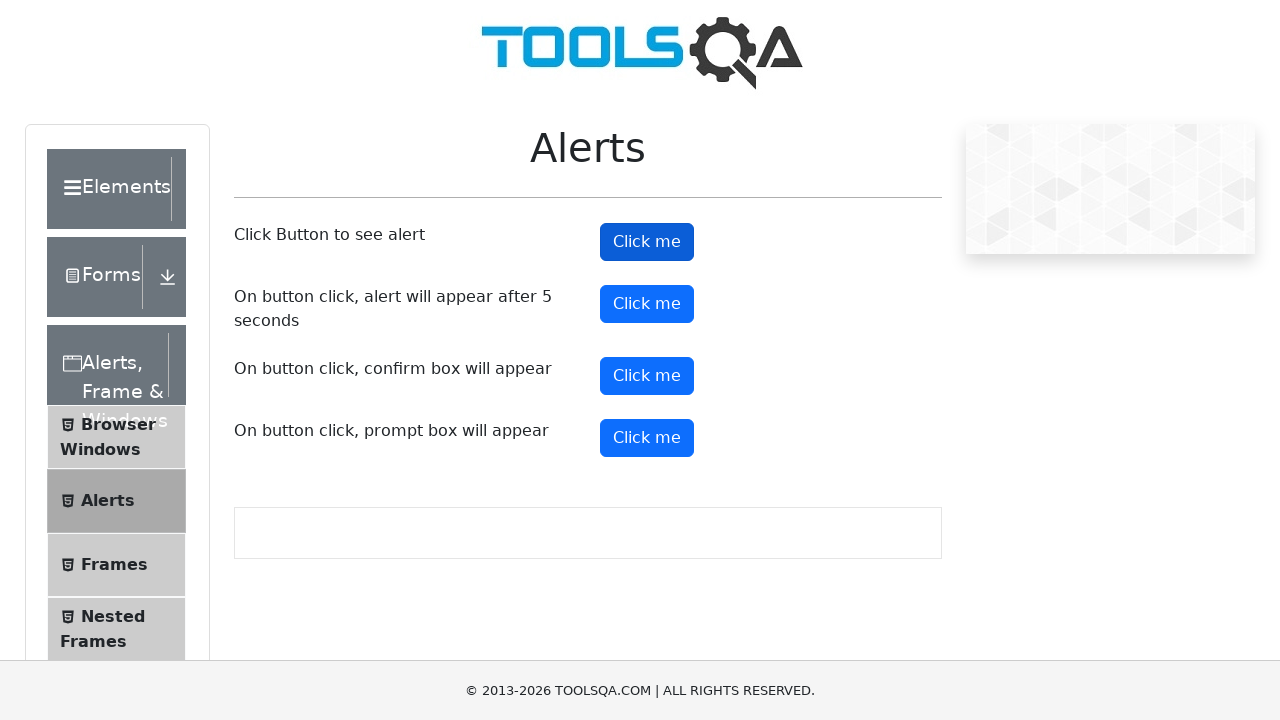

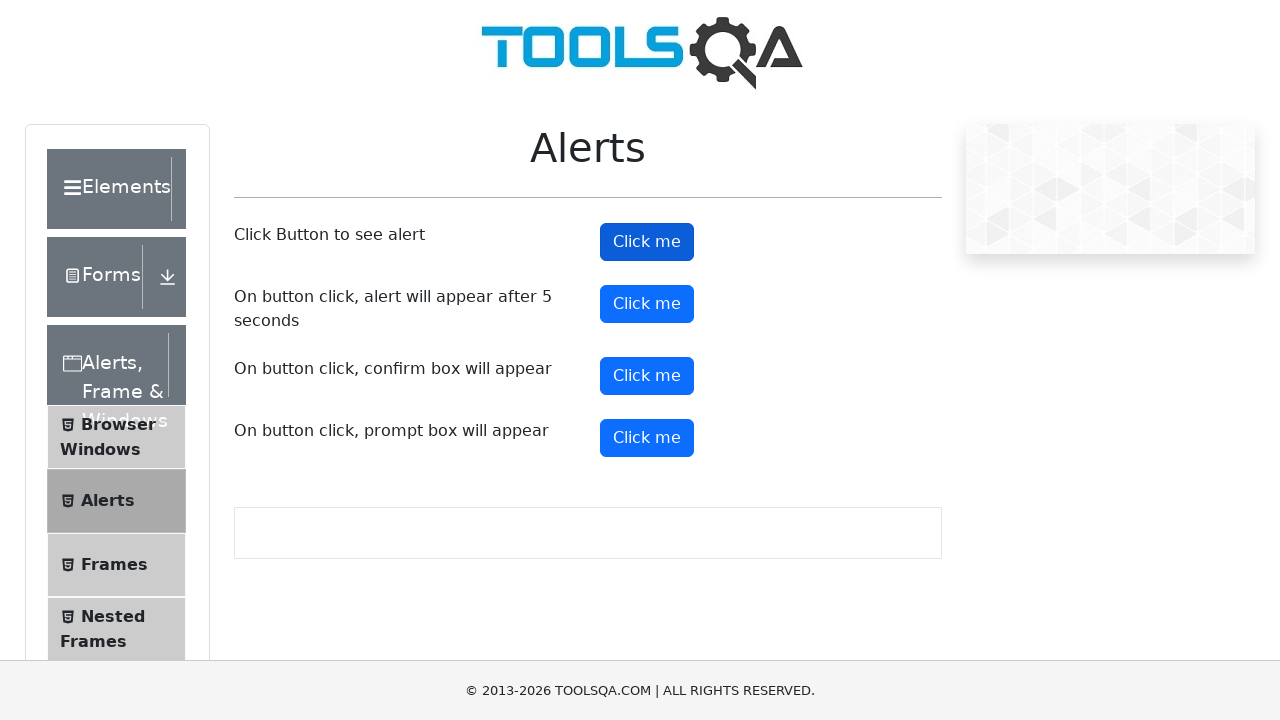